Tests alert handling functionality by clicking on confirm dialog buttons and capturing alert messages

Starting URL: http://demo.automationtesting.in/Alerts.html

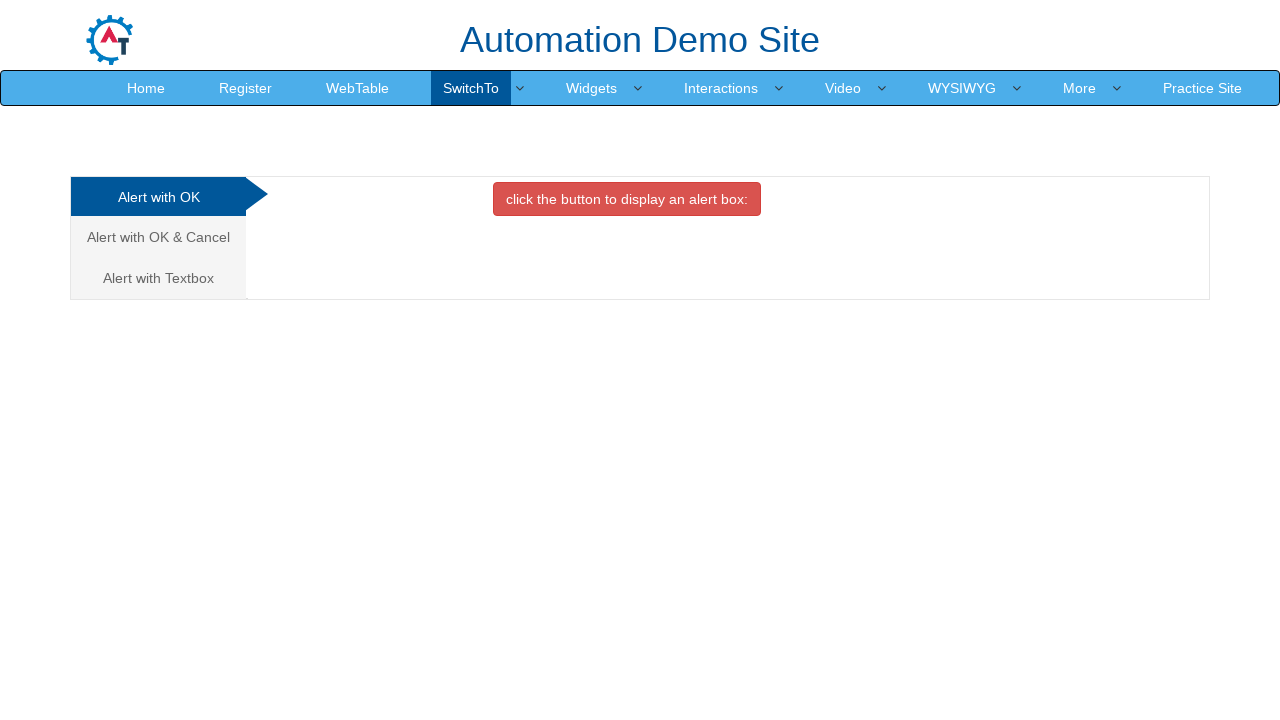

Clicked on 'Alert with OK & Cancel' tab at (158, 237) on xpath=//a[(text()='Alert with OK & Cancel ')]
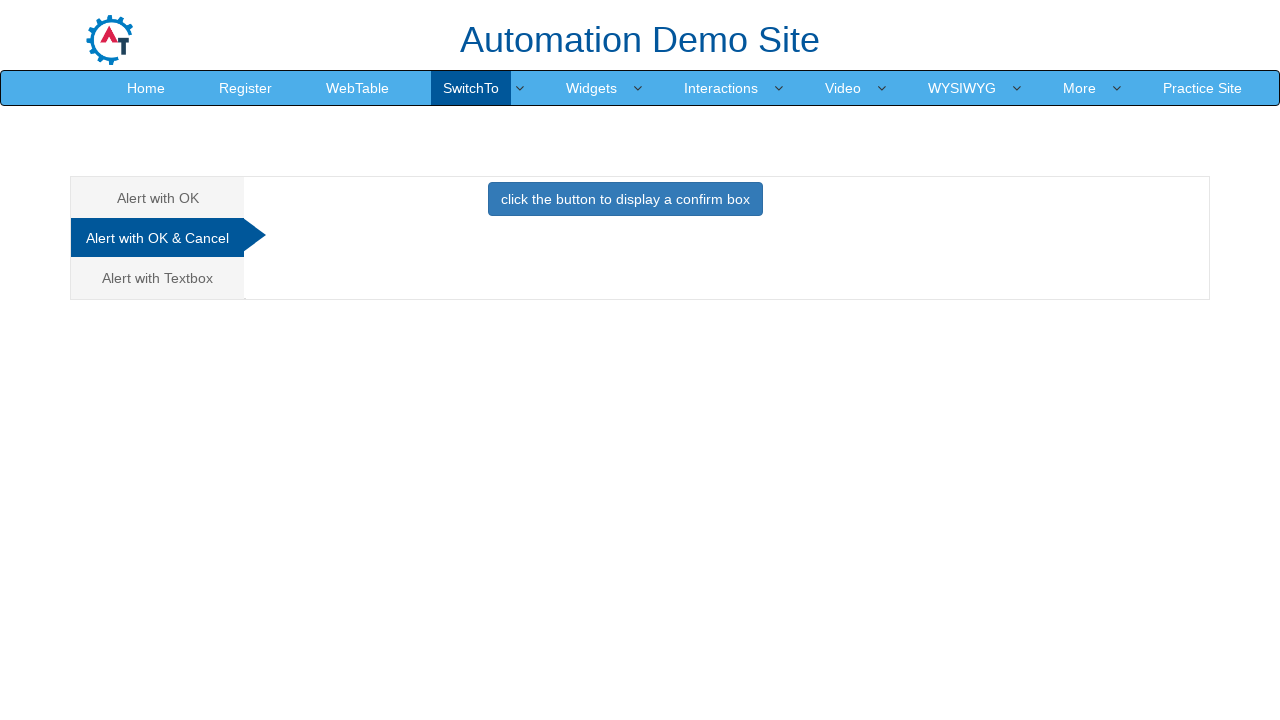

Clicked button to display confirm box at (625, 199) on xpath=//button[contains(text(),'click the button to display a confirm box ')]
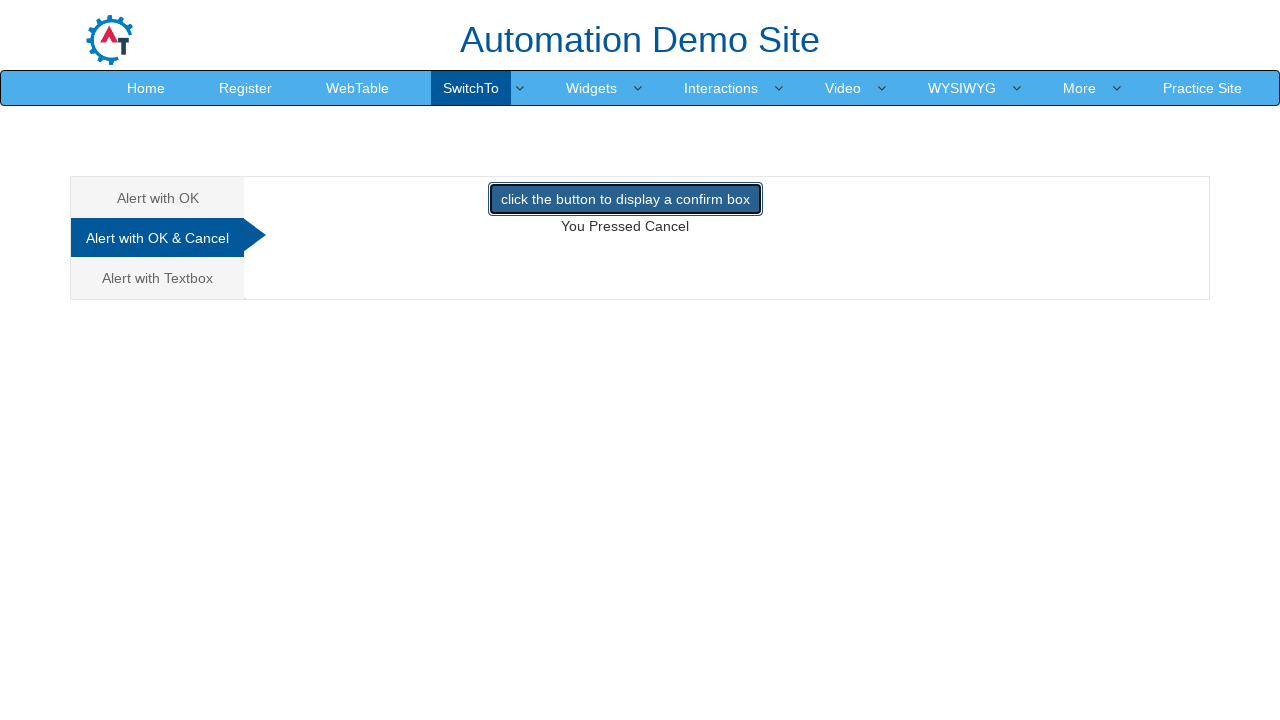

Set up dialog handler to accept confirm dialog
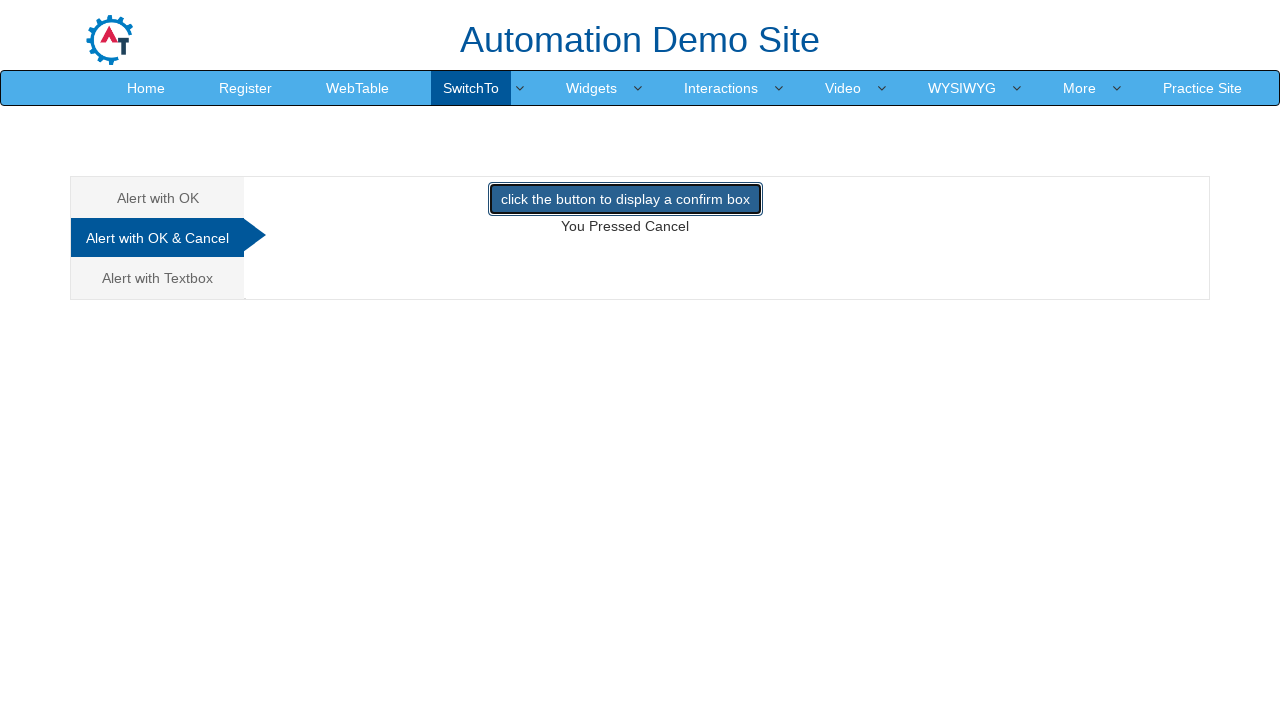

Result message appeared after accepting confirm dialog
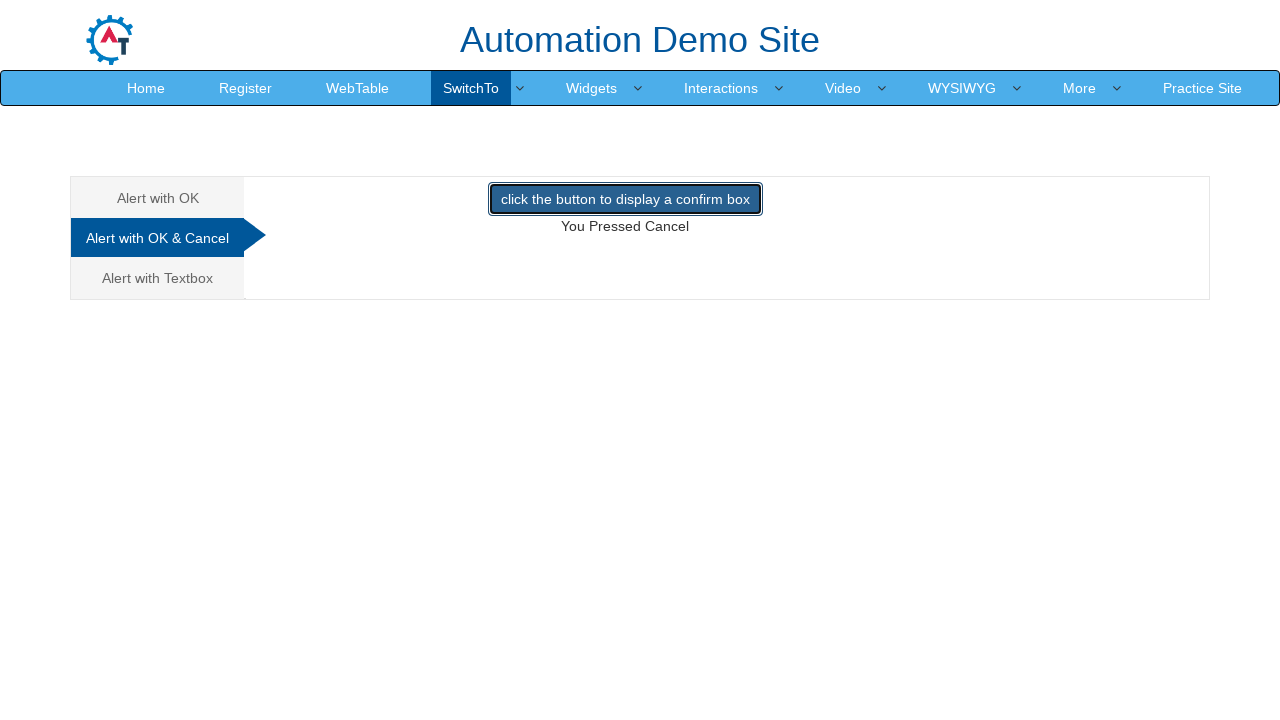

Captured alert result message: You Pressed Cancel
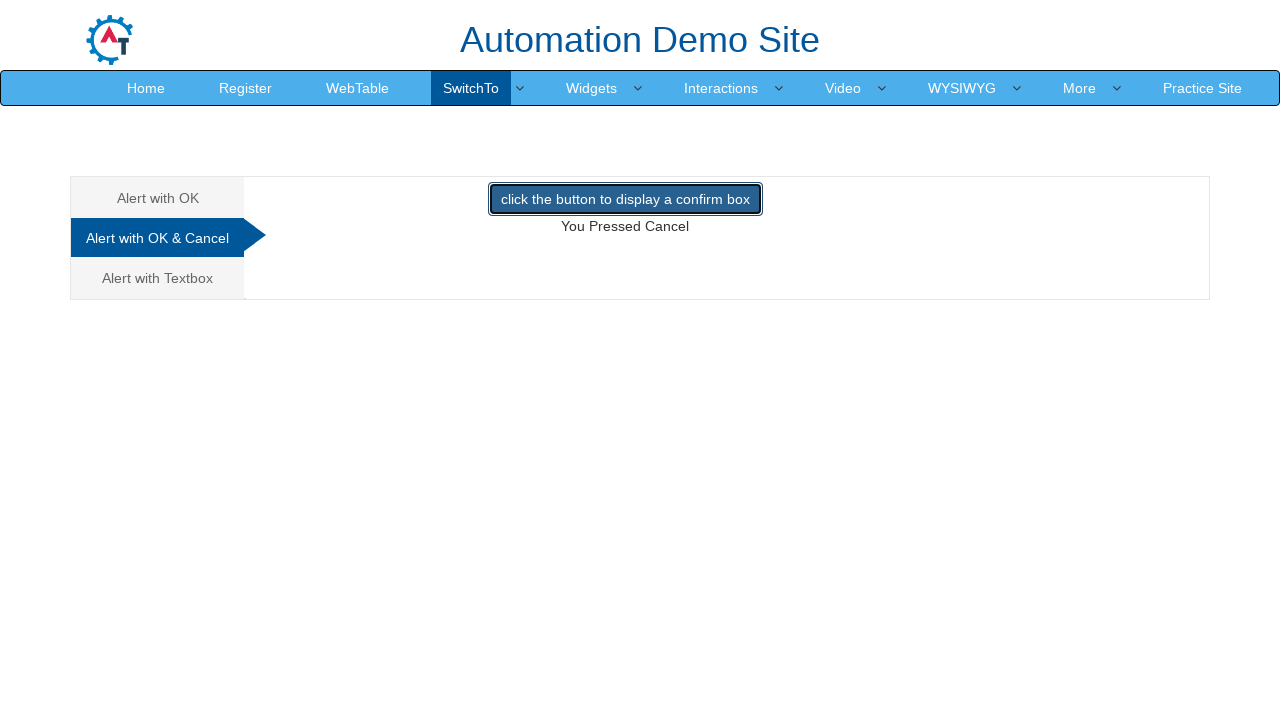

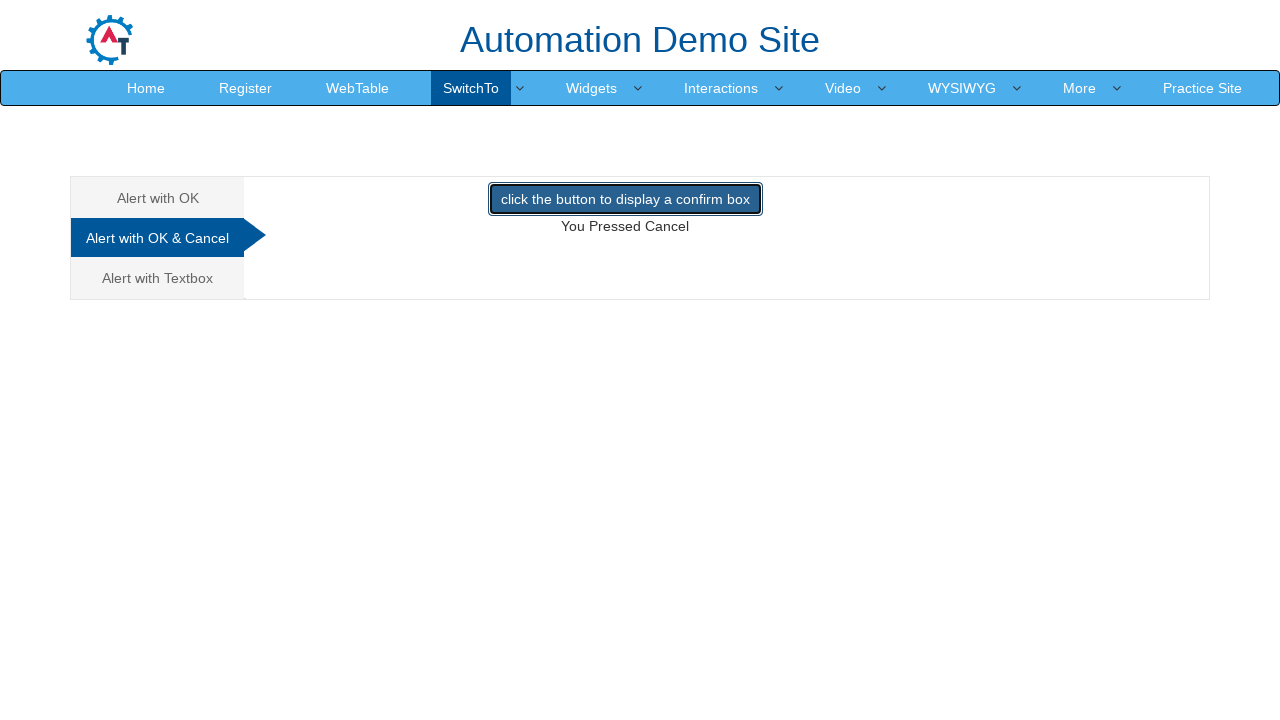